Tests filtering to show only completed todo items

Starting URL: https://demo.playwright.dev/todomvc

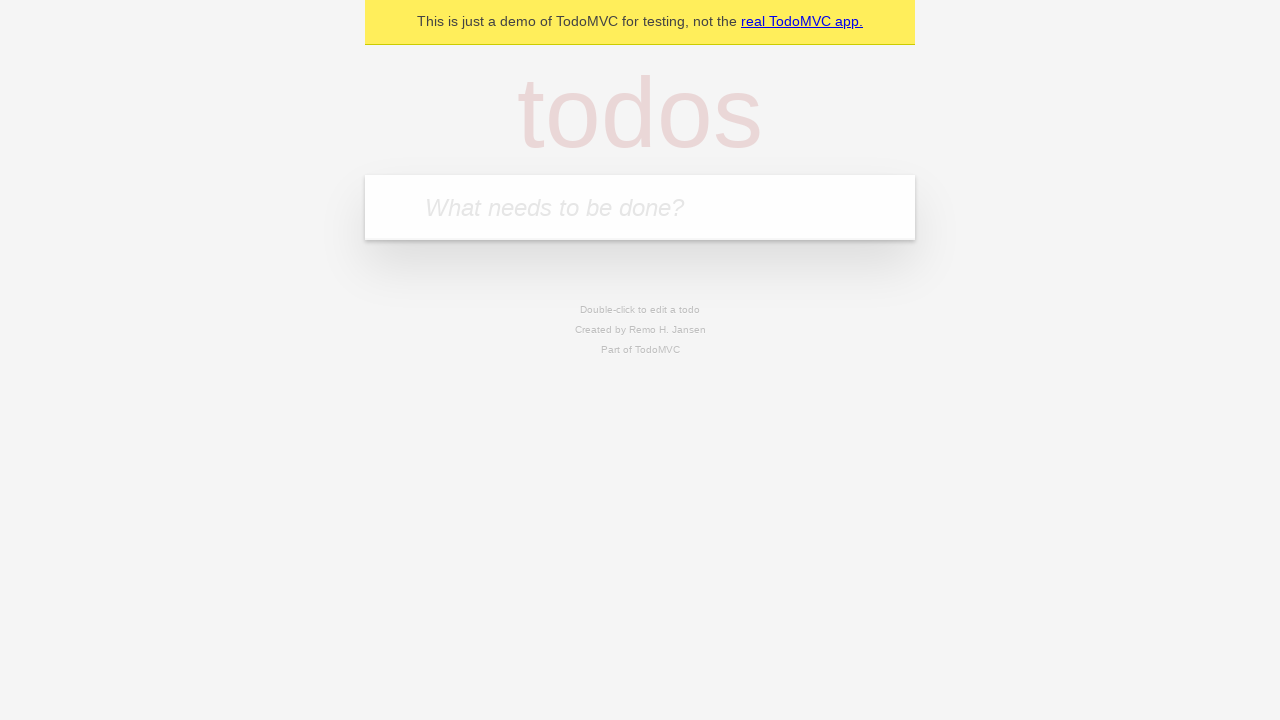

Filled todo input with 'buy some cheese' on internal:attr=[placeholder="What needs to be done?"i]
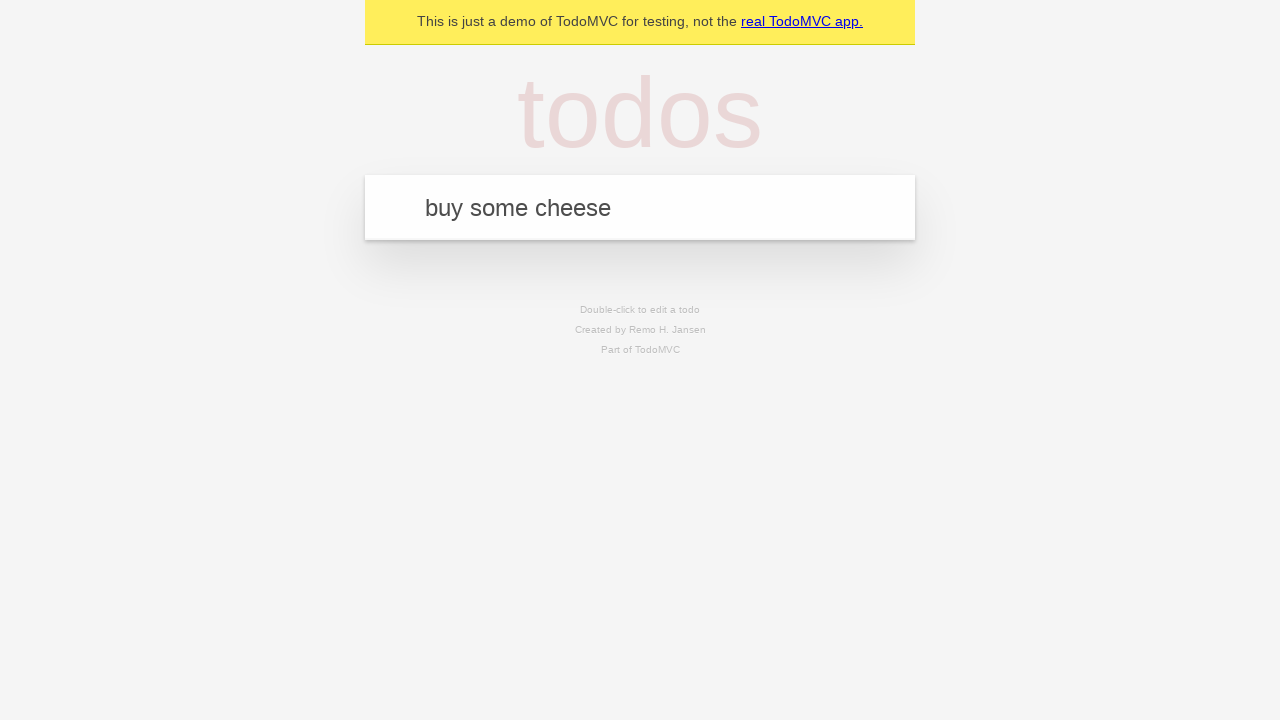

Pressed Enter to create first todo item on internal:attr=[placeholder="What needs to be done?"i]
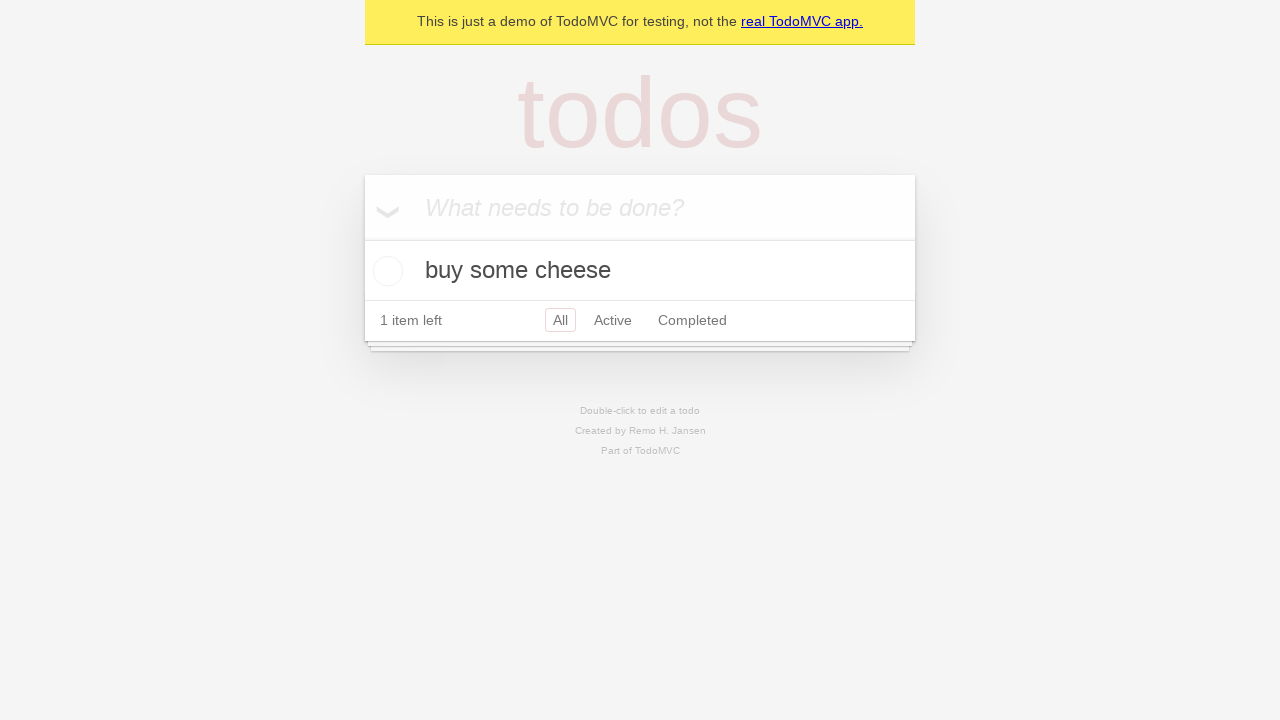

Filled todo input with 'feed the cat' on internal:attr=[placeholder="What needs to be done?"i]
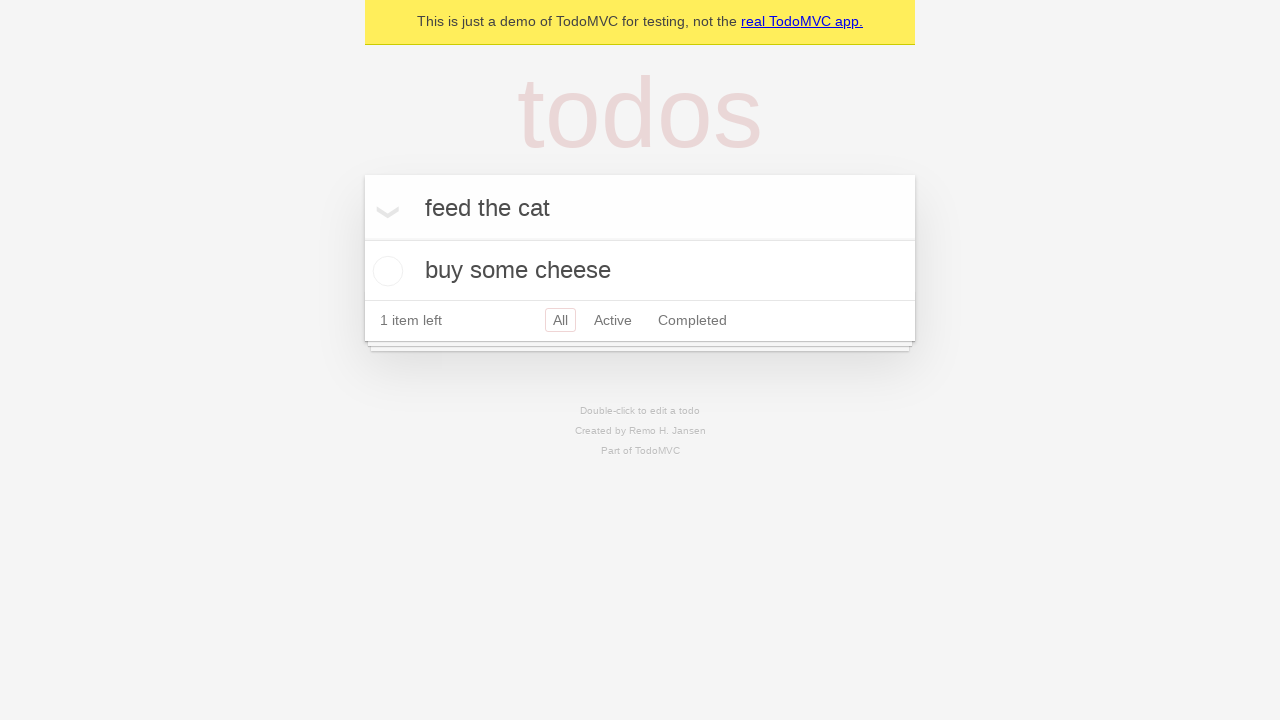

Pressed Enter to create second todo item on internal:attr=[placeholder="What needs to be done?"i]
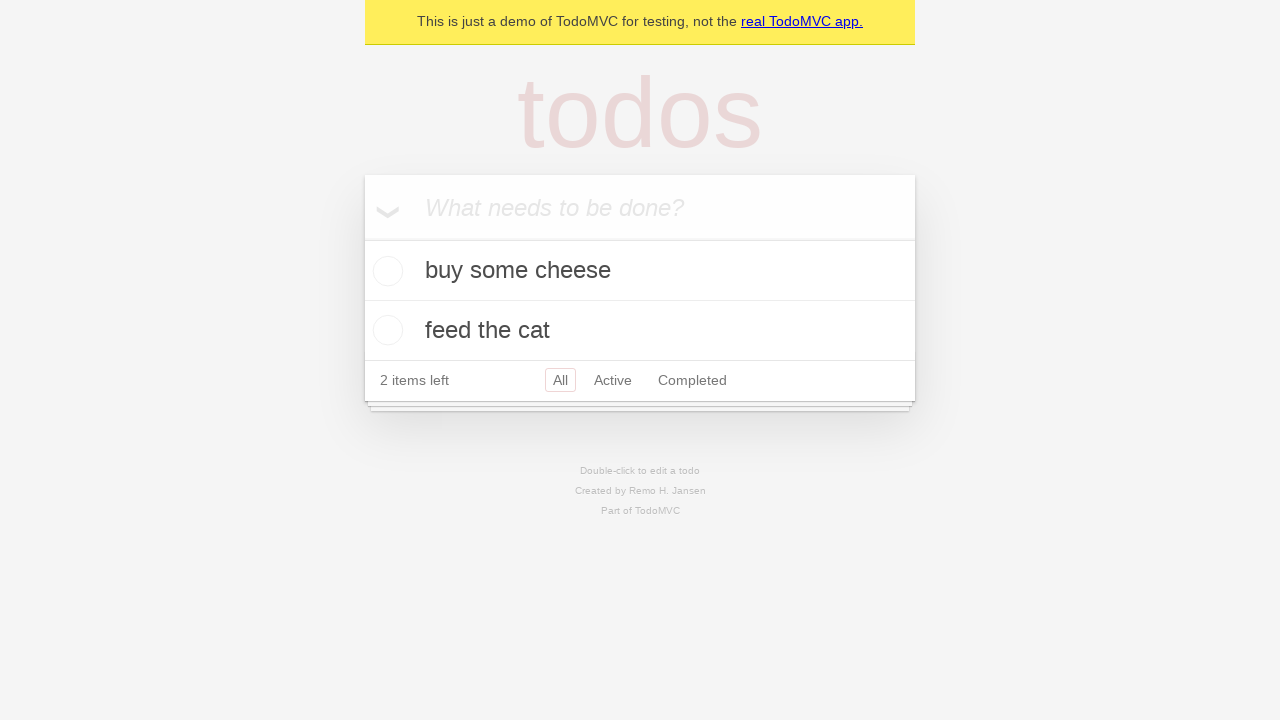

Filled todo input with 'book a doctors appointment' on internal:attr=[placeholder="What needs to be done?"i]
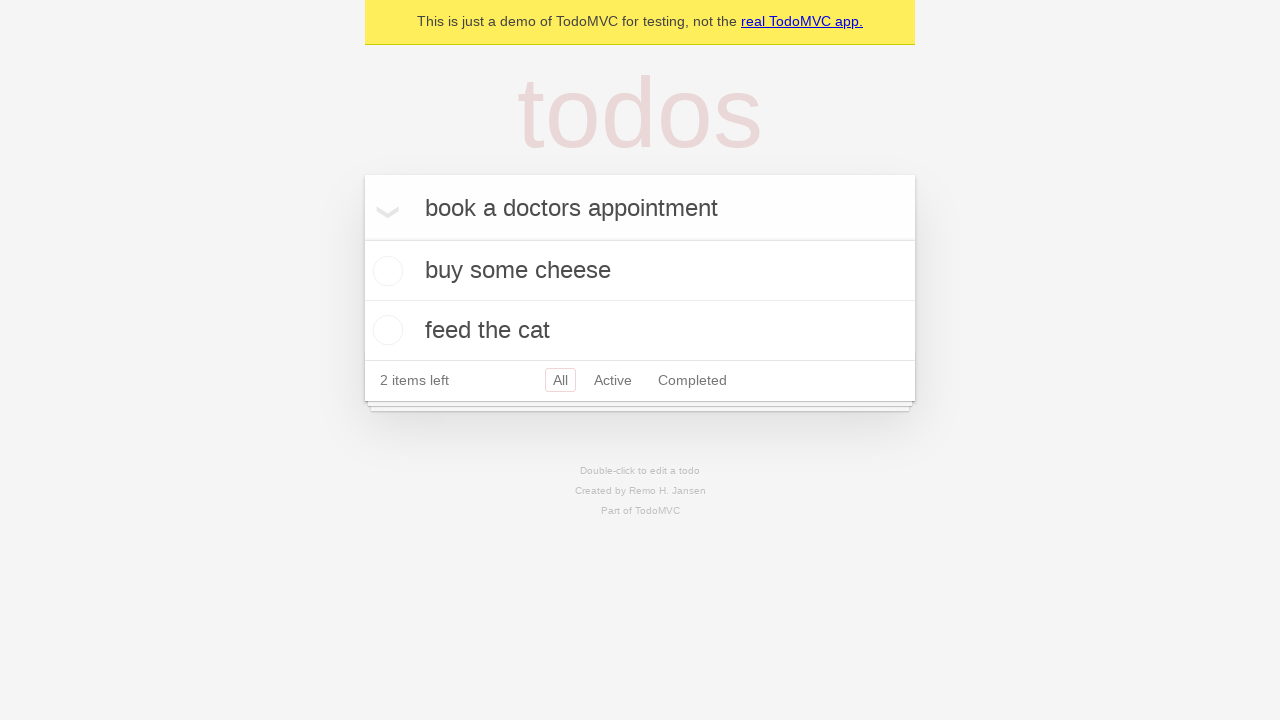

Pressed Enter to create third todo item on internal:attr=[placeholder="What needs to be done?"i]
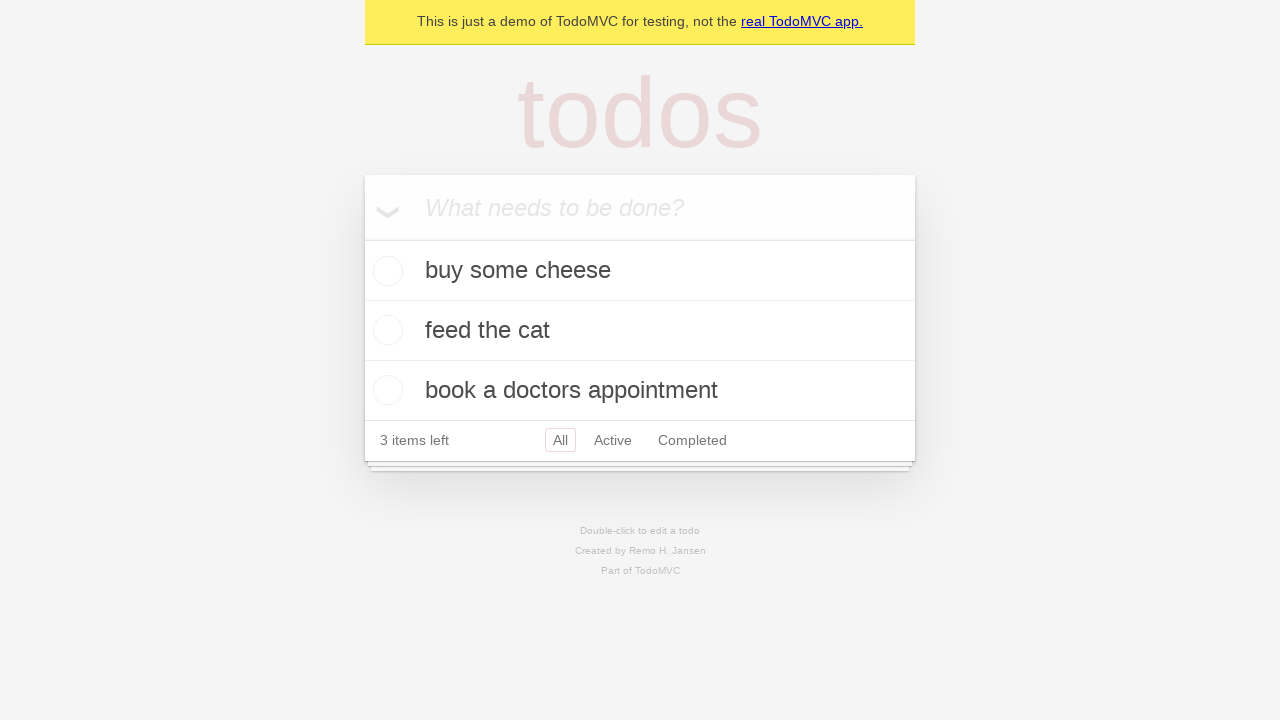

Checked the second todo item (feed the cat) as completed at (385, 330) on internal:testid=[data-testid="todo-item"s] >> nth=1 >> internal:role=checkbox
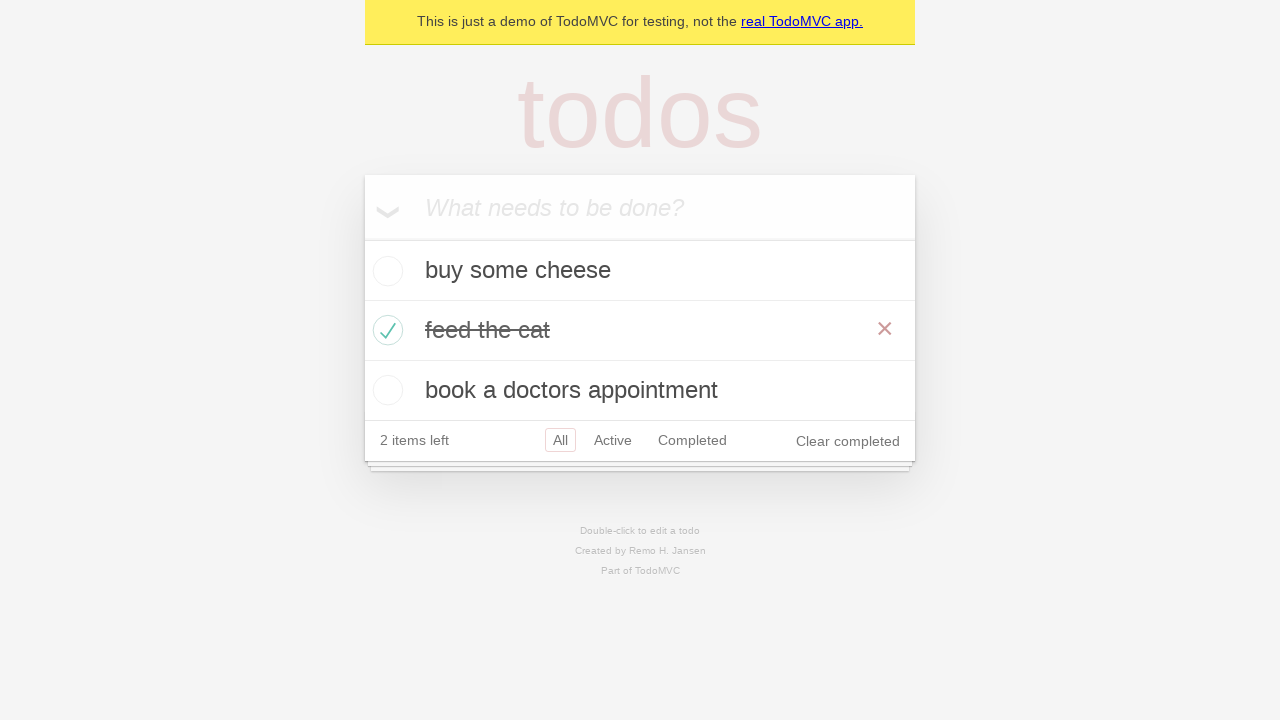

Clicked Completed filter to display only completed items at (692, 440) on internal:role=link[name="Completed"i]
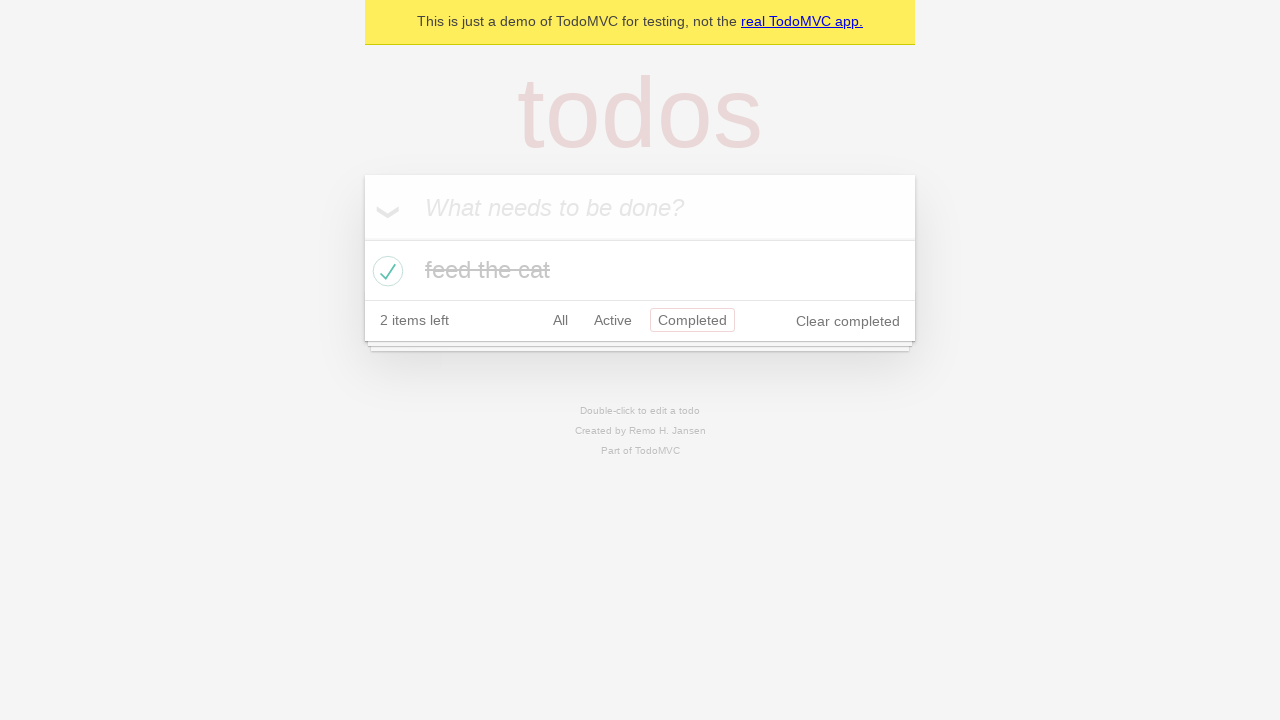

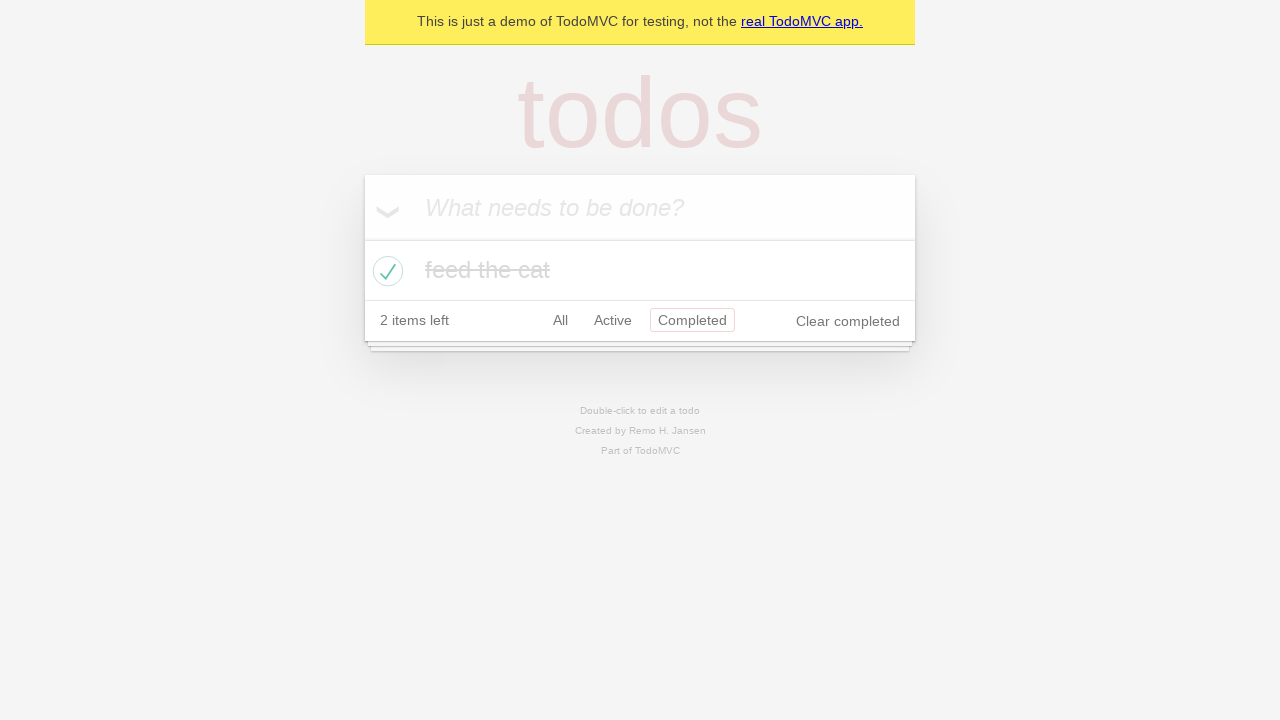